Navigates to The Marker website and triggers the browser's print dialog using JavaScript

Starting URL: https://www.themarker.com/

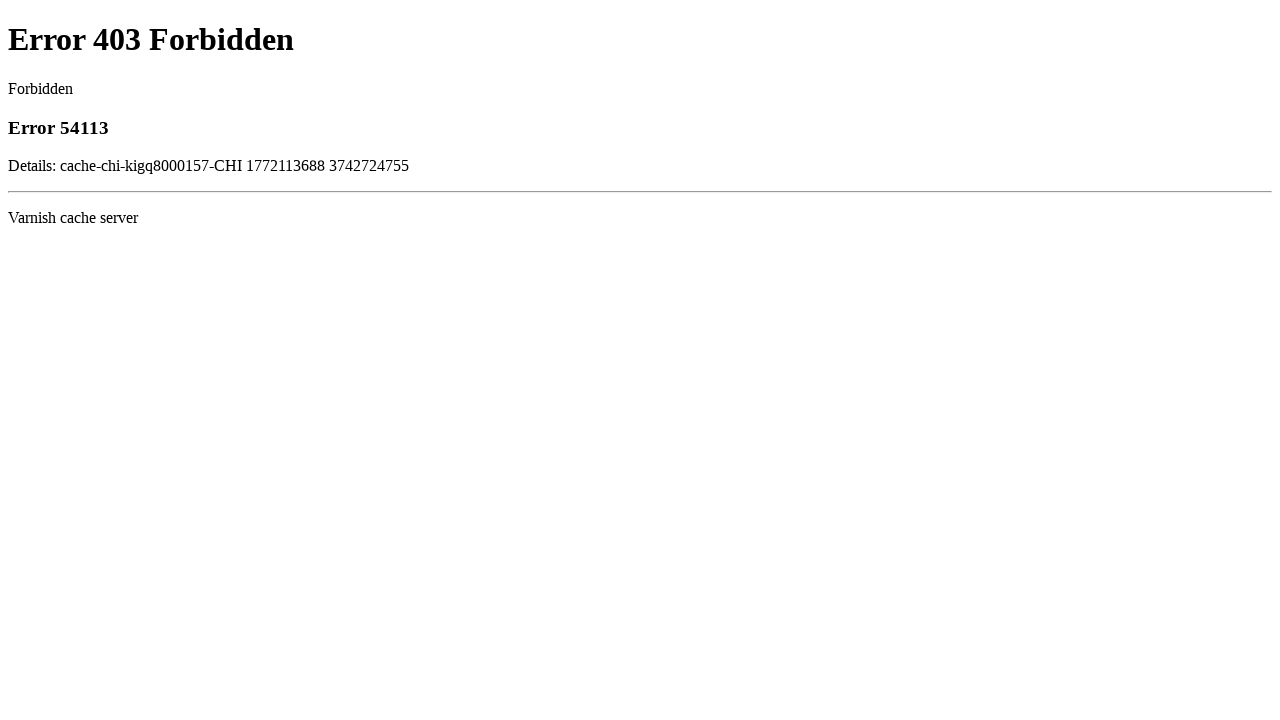

Navigated to The Marker website
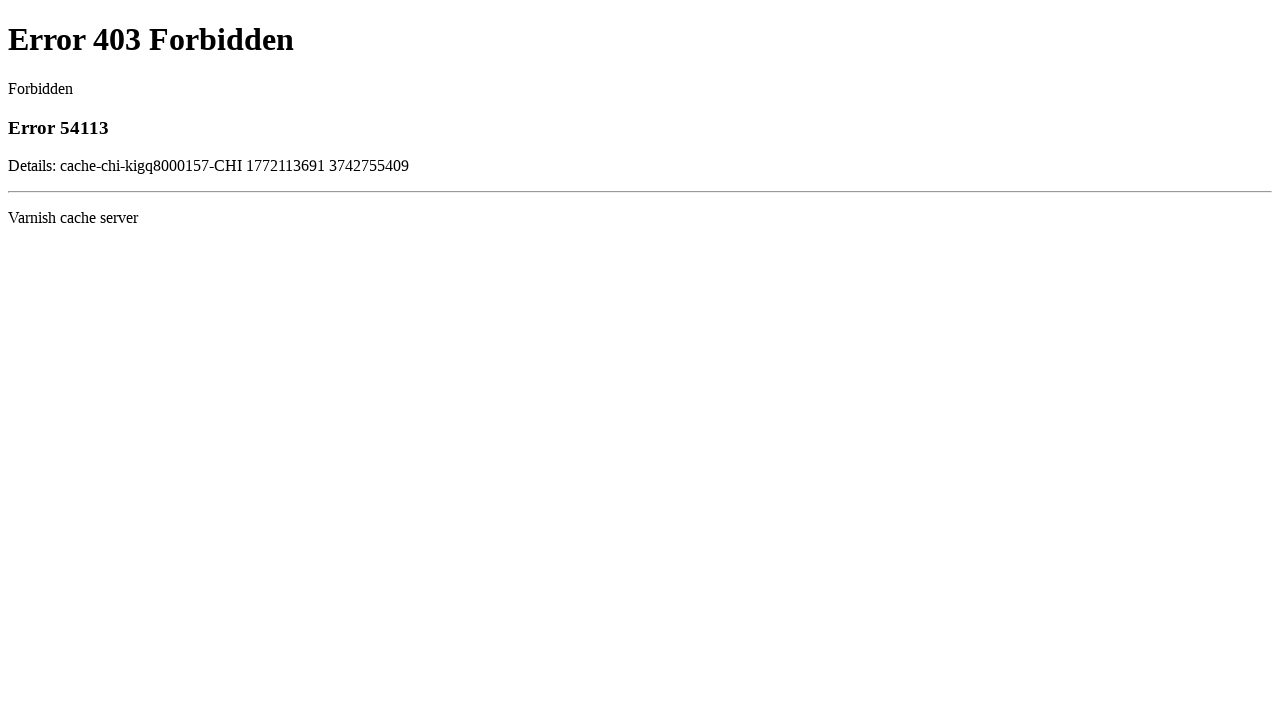

Triggered browser print dialog using JavaScript
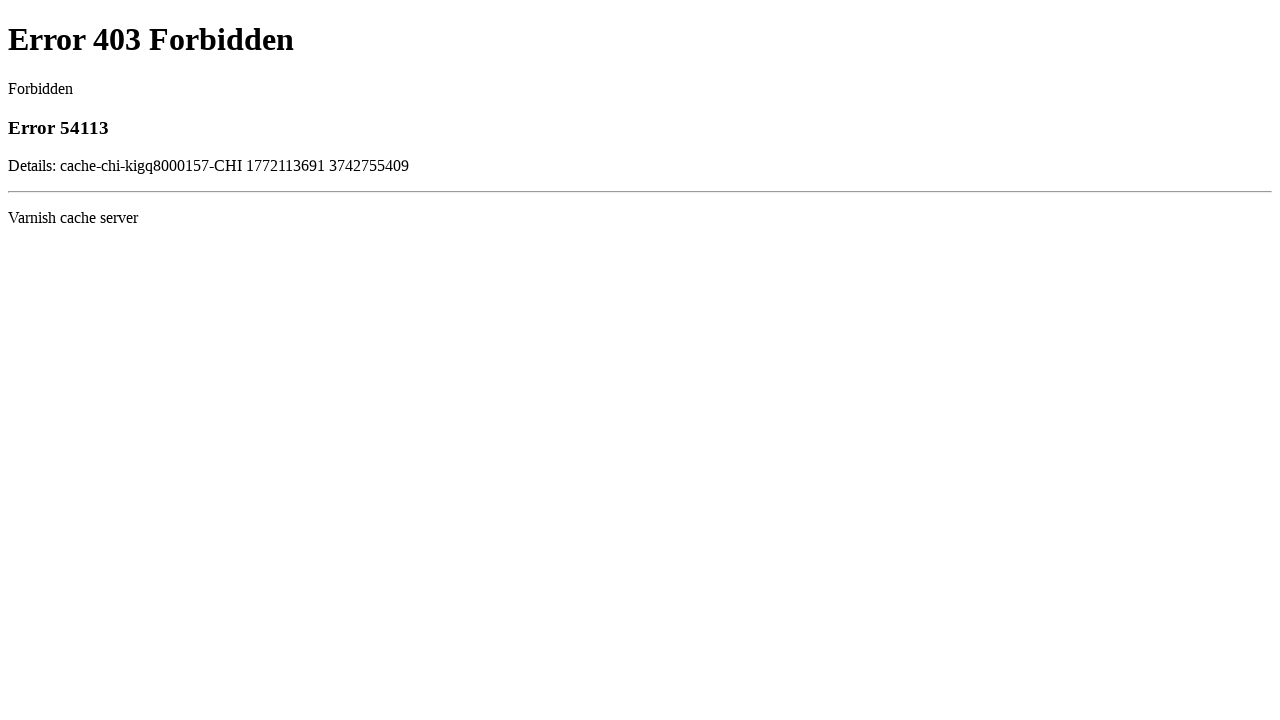

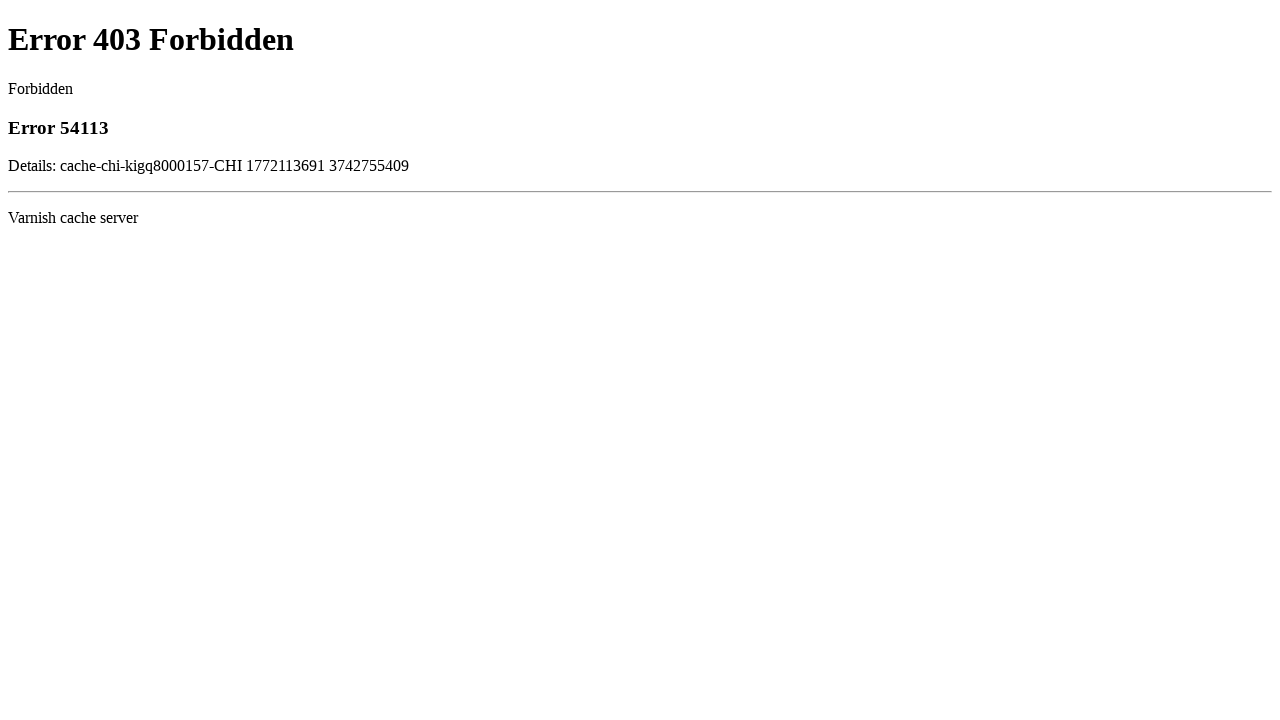